Clicks the "Get started" link on Playwright website and verifies the Installation heading is visible

Starting URL: https://playwright.dev/

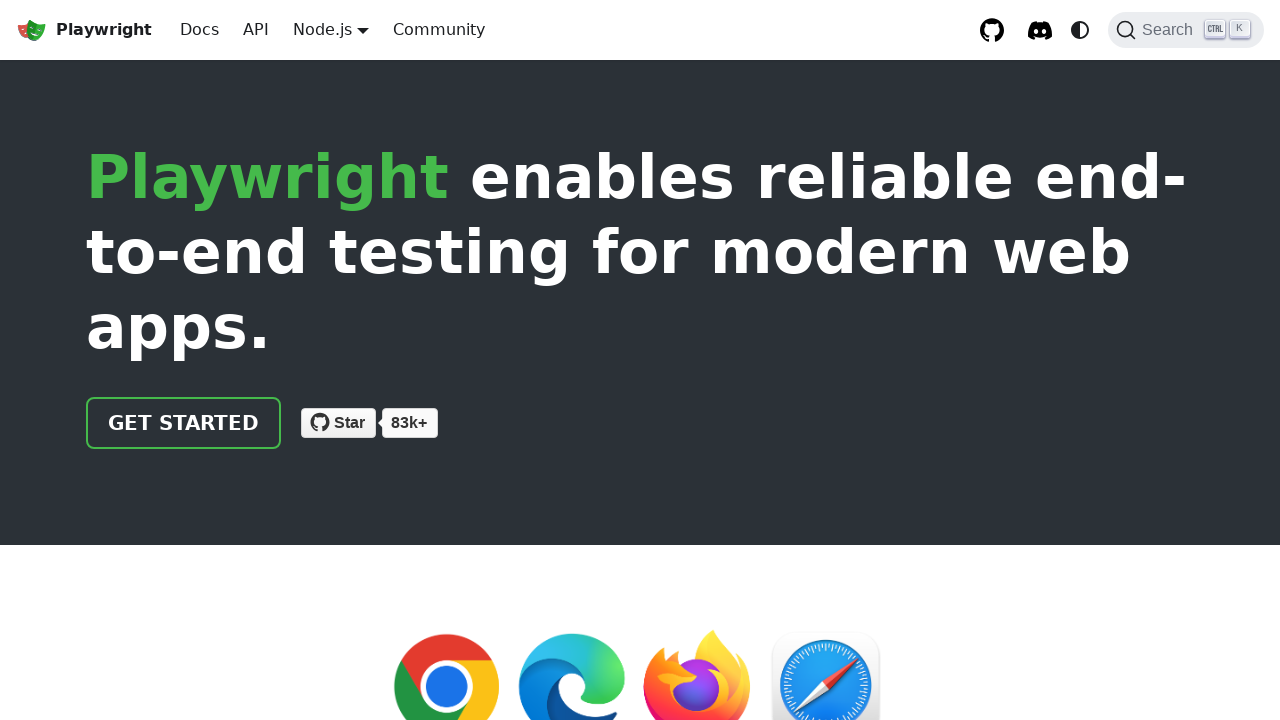

Navigated to Playwright website homepage
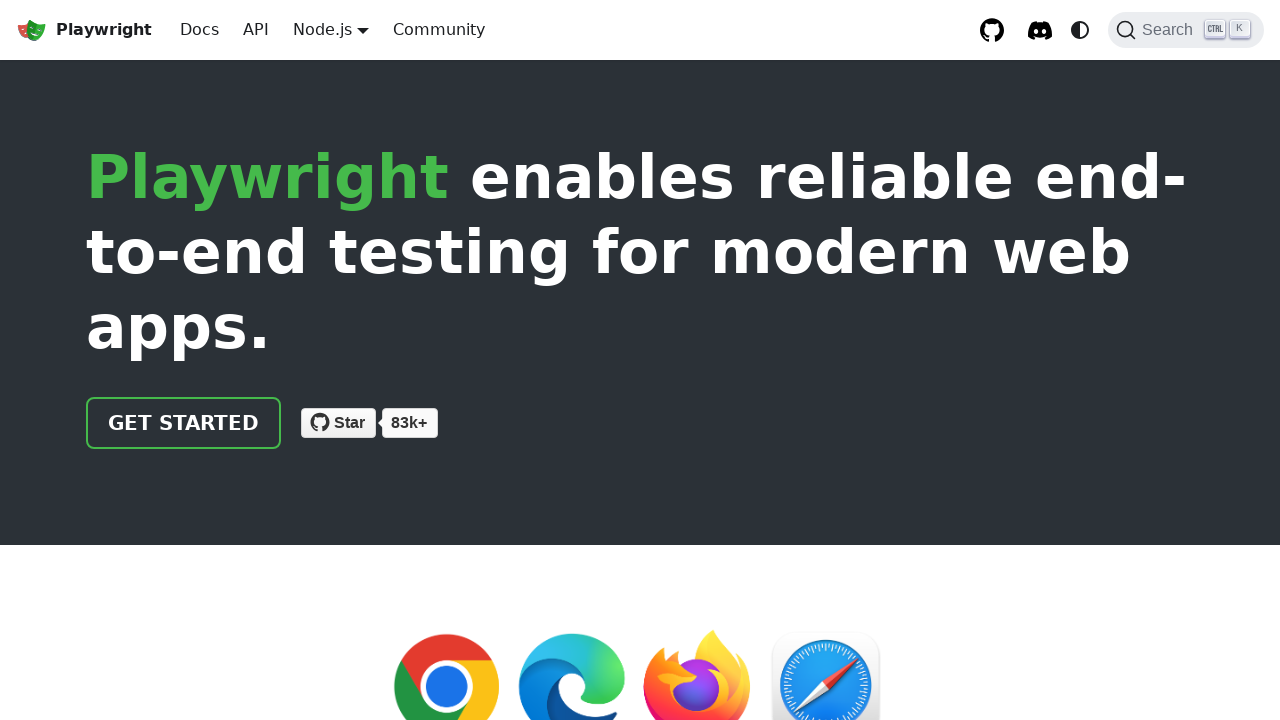

Clicked the 'Get started' link at (184, 423) on internal:role=link[name="Get started"i]
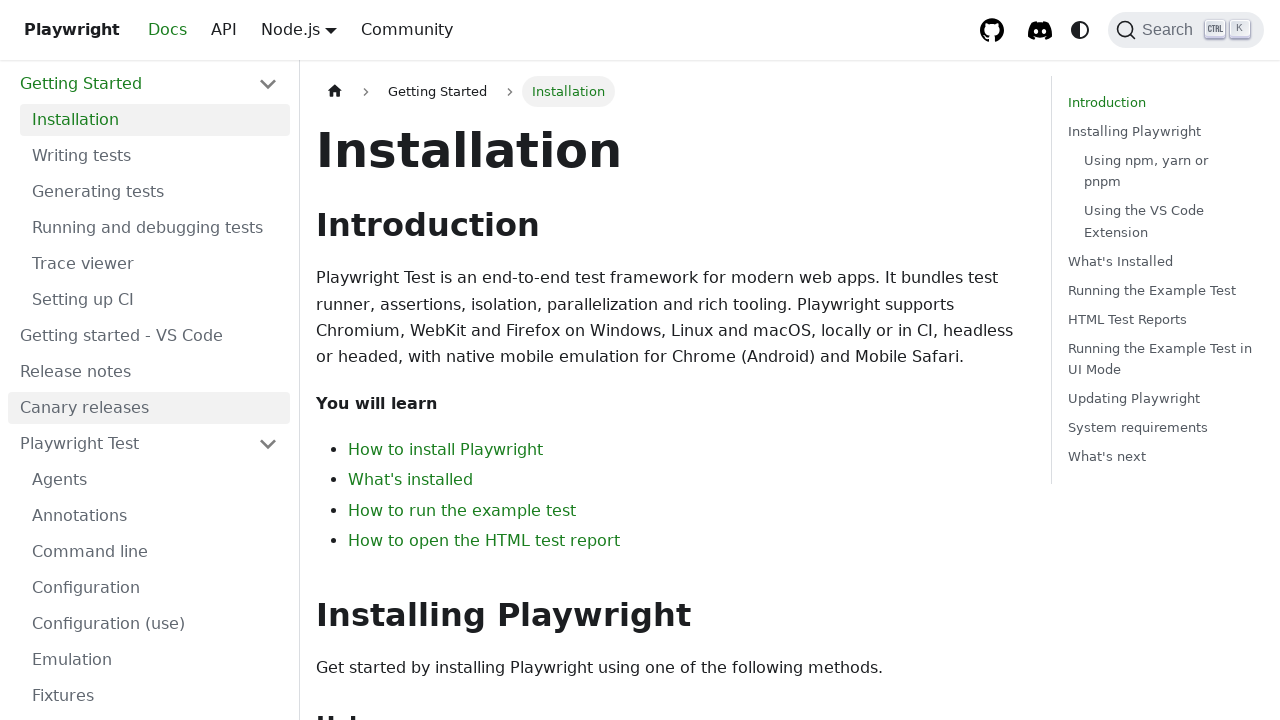

Page loaded and network became idle
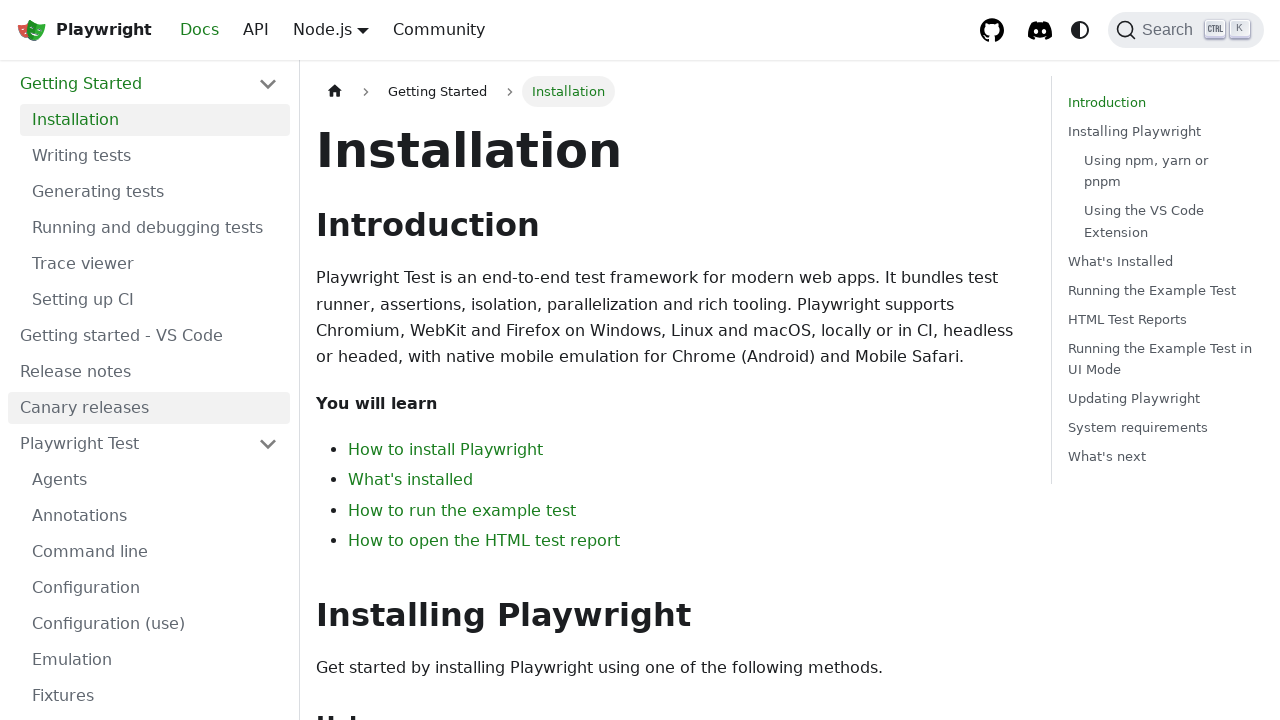

Verified that Installation heading is visible
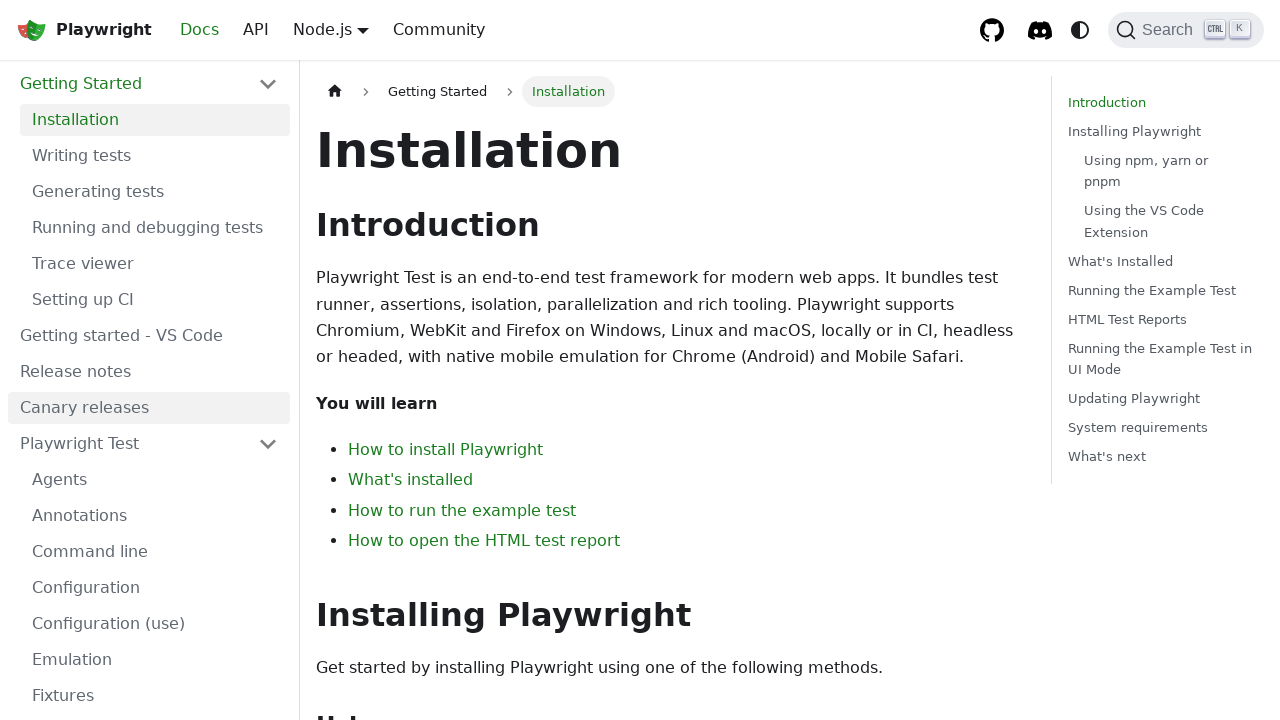

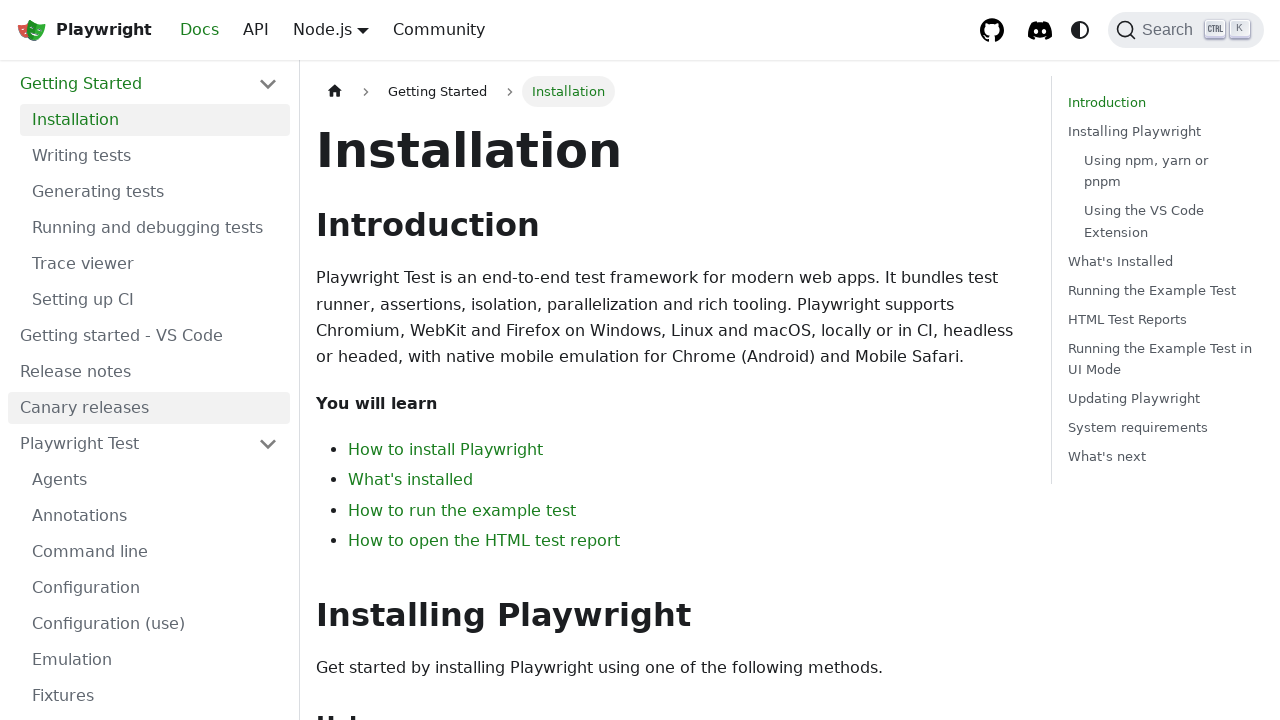